Tests DuckDuckGo search functionality by entering "webdriver" as a search query and verifying the page title contains the expected search result title.

Starting URL: https://duckduckgo.com/

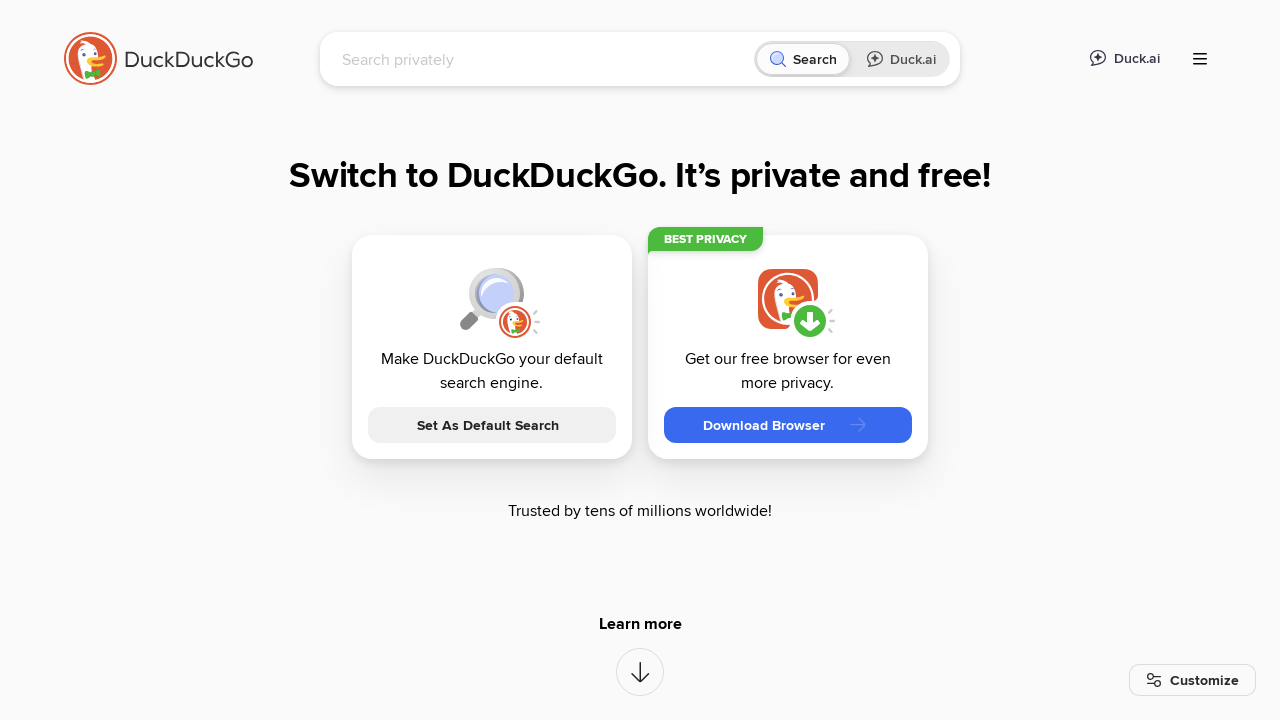

Filled search box with 'webdriver' query on input[name='q']
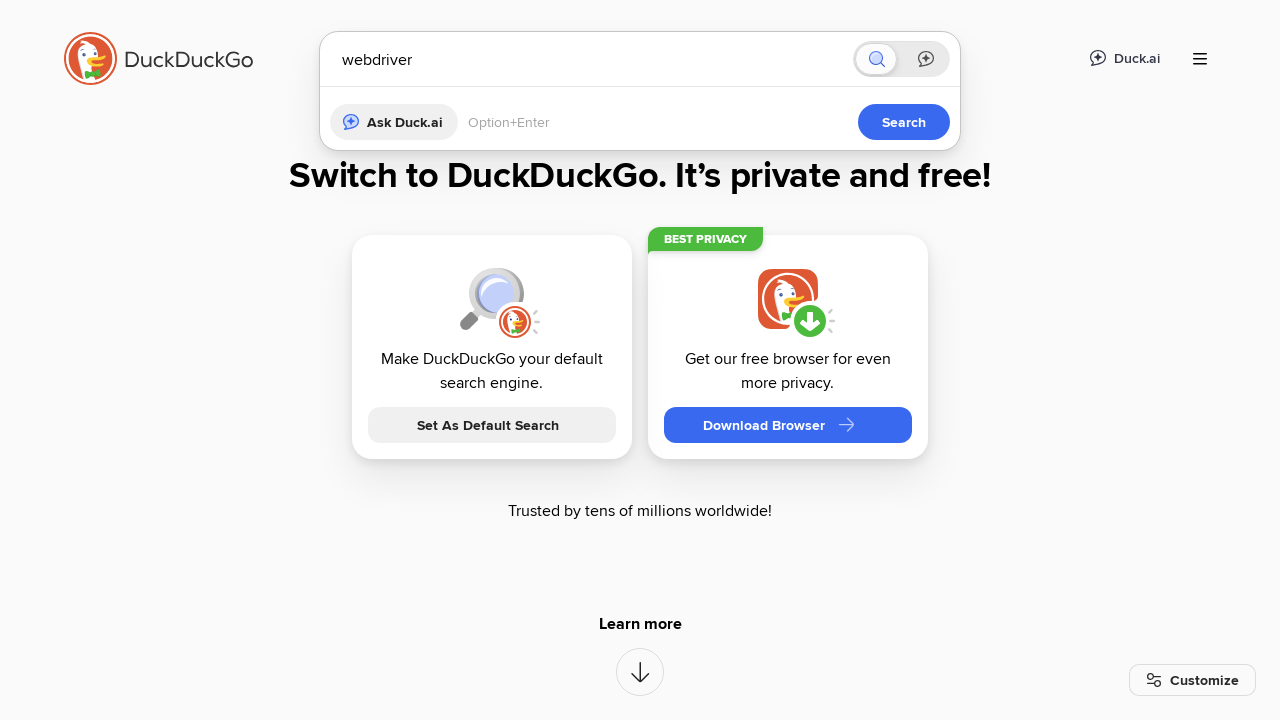

Pressed Enter to submit search query
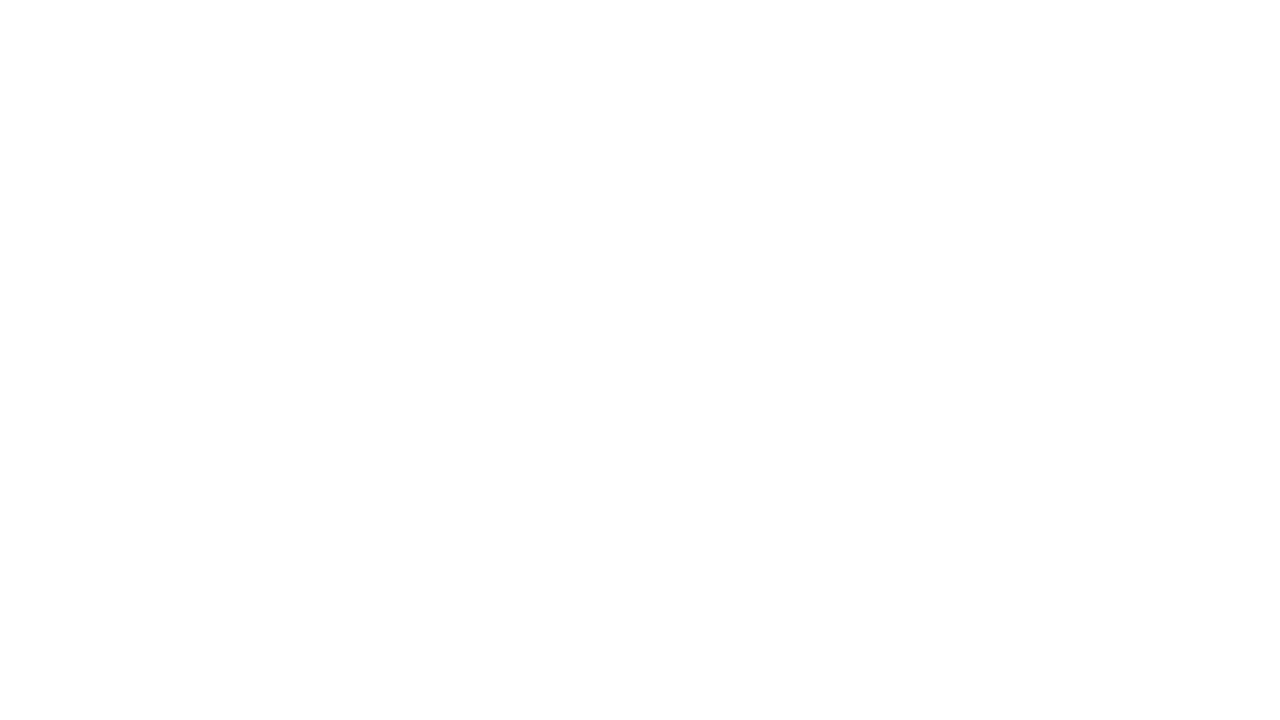

Page title updated to 'webdriver at DuckDuckGo', search results loaded
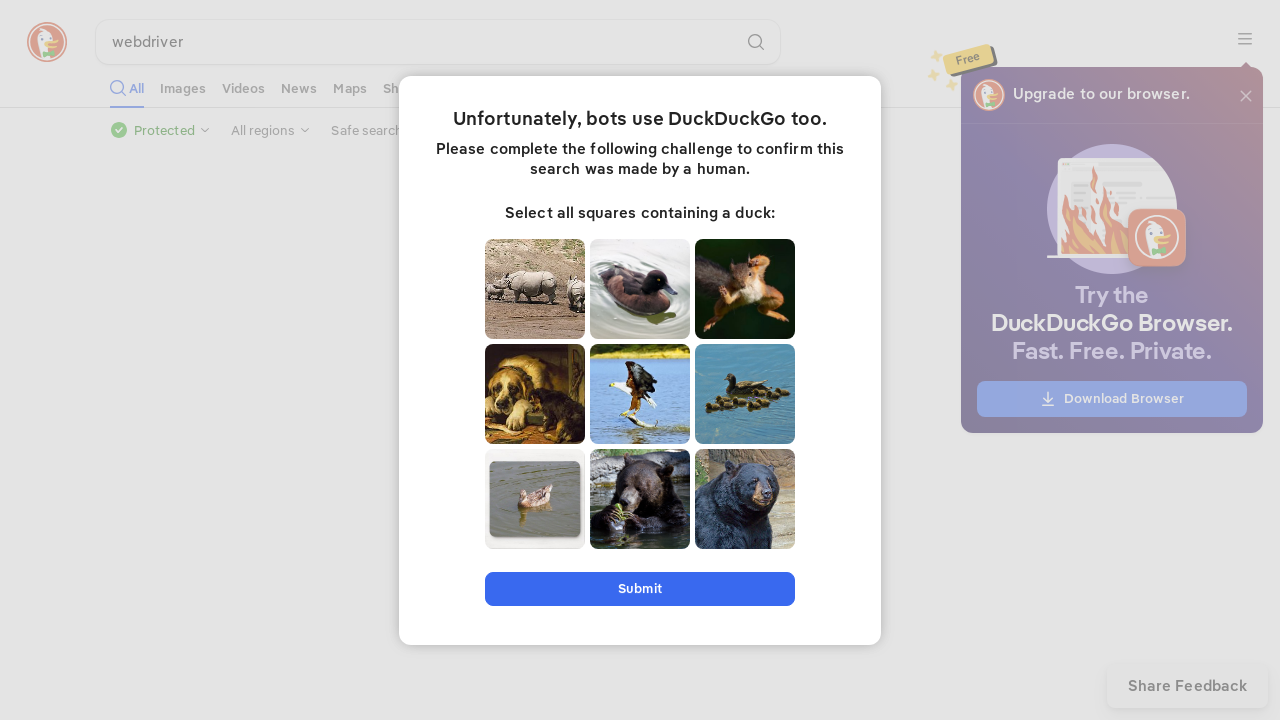

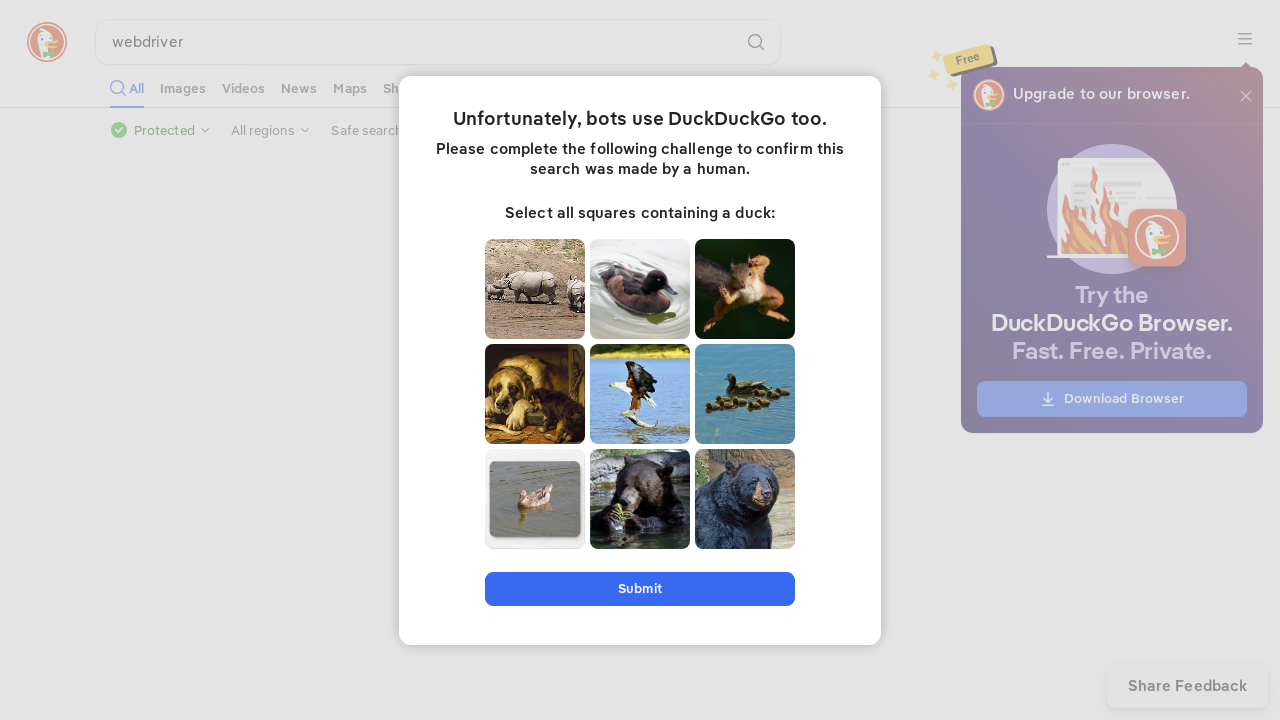